Tests context menu (right-click) functionality by right-clicking on a button, selecting the "Quit" option from the context menu, and accepting the resulting alert dialog.

Starting URL: https://swisnl.github.io/jQuery-contextMenu/demo.html

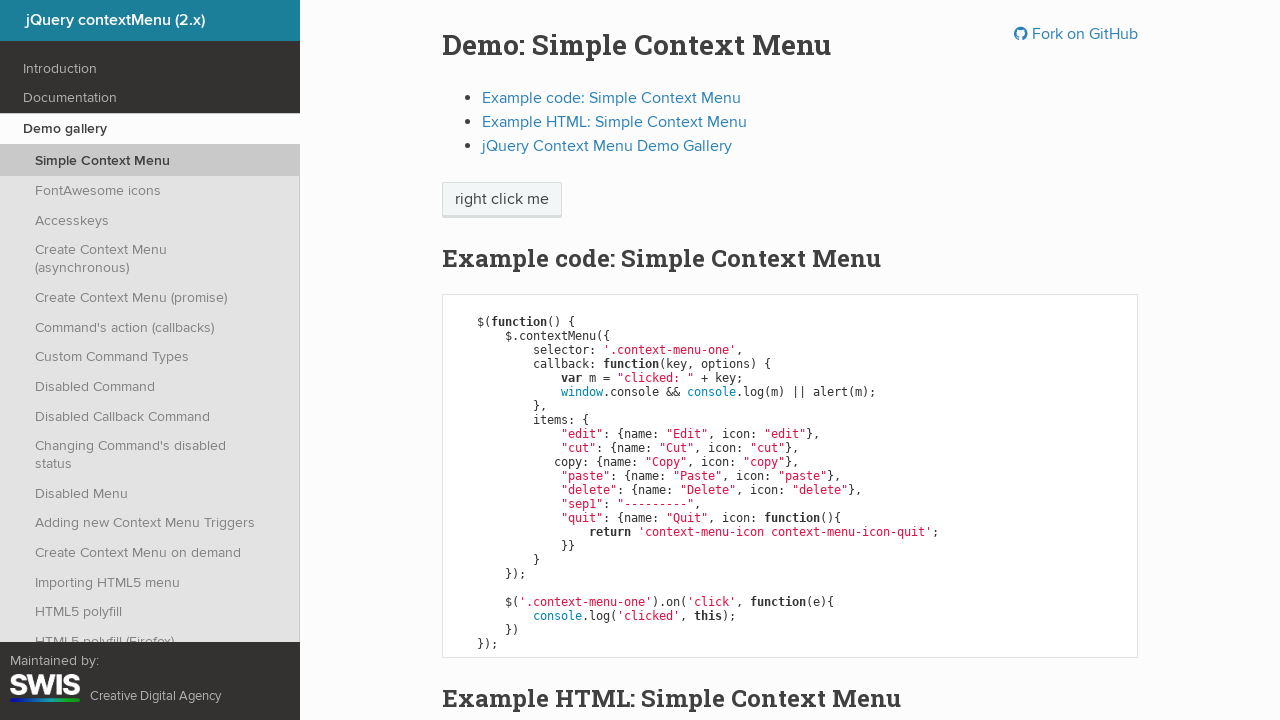

Located the context menu button element
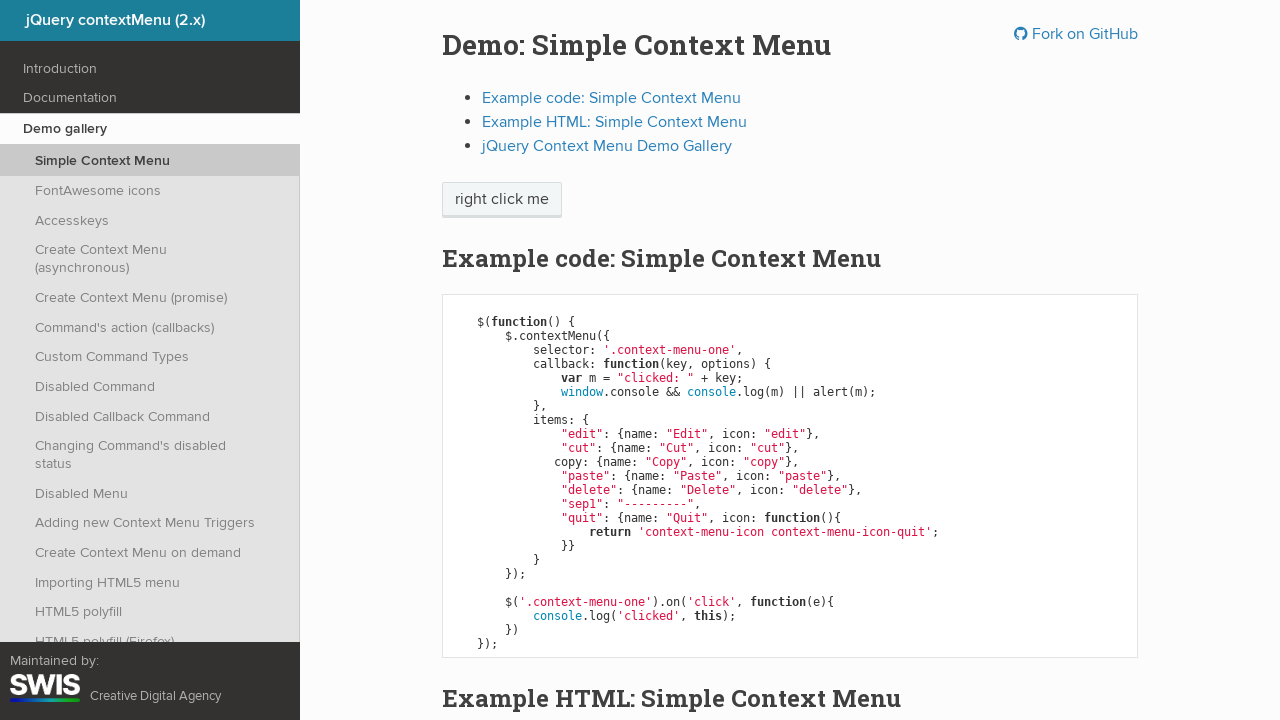

Right-clicked on the button to open context menu at (502, 200) on span.context-menu-one.btn.btn-neutral
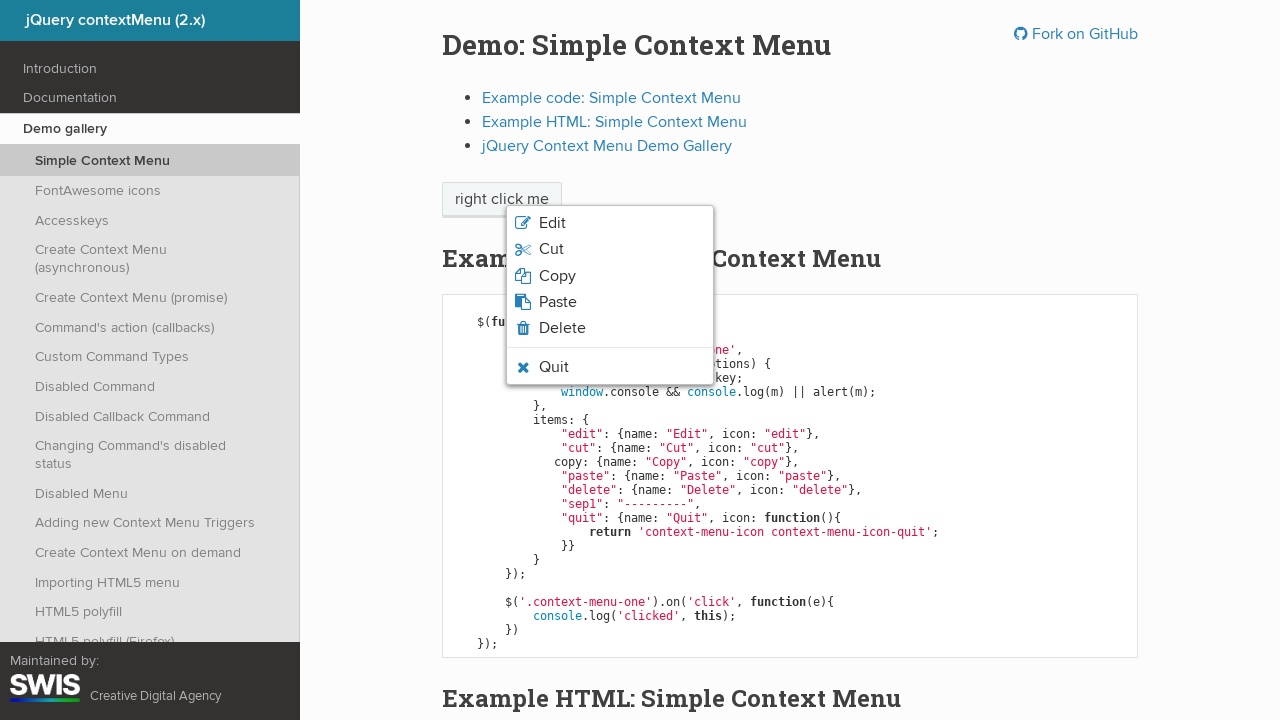

Clicked on the 'Quit' option in context menu at (610, 367) on li.context-menu-item.context-menu-icon-quit
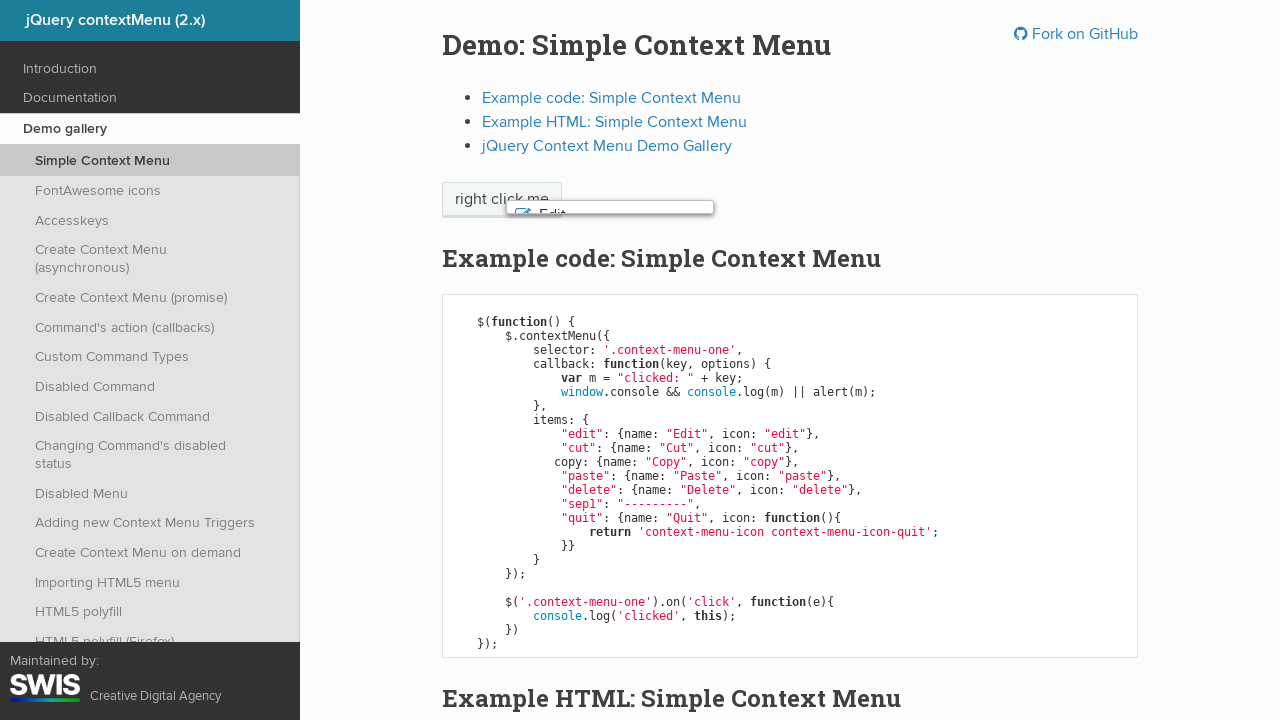

Set up dialog handler to accept alerts
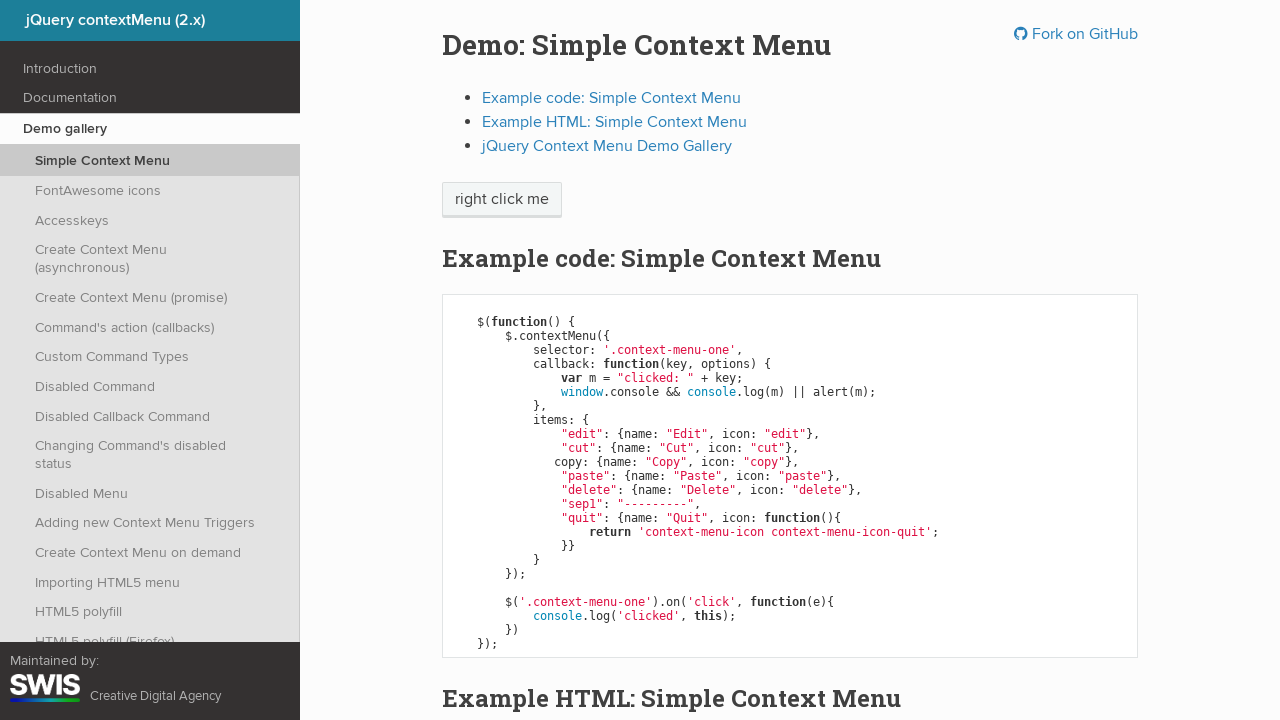

Right-clicked on the button again to re-trigger context menu at (502, 200) on span.context-menu-one.btn.btn-neutral
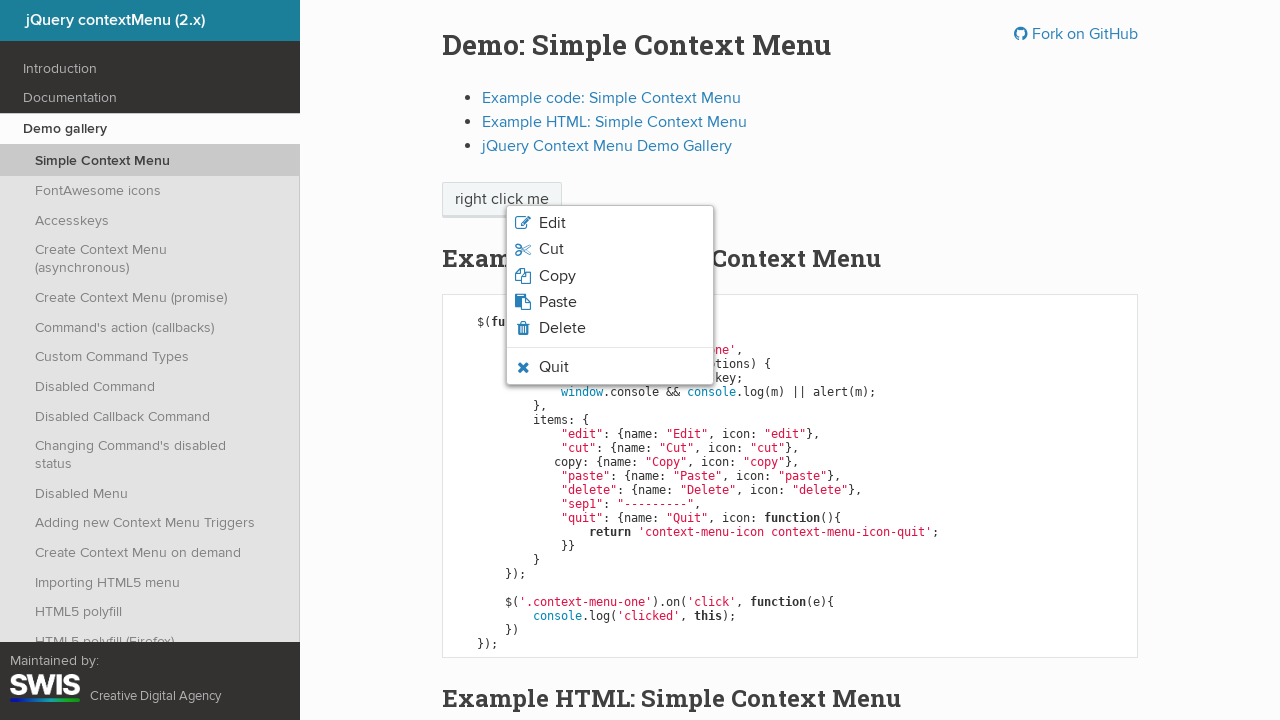

Clicked on the 'Quit' option again and accepted the alert dialog at (610, 367) on li.context-menu-item.context-menu-icon-quit
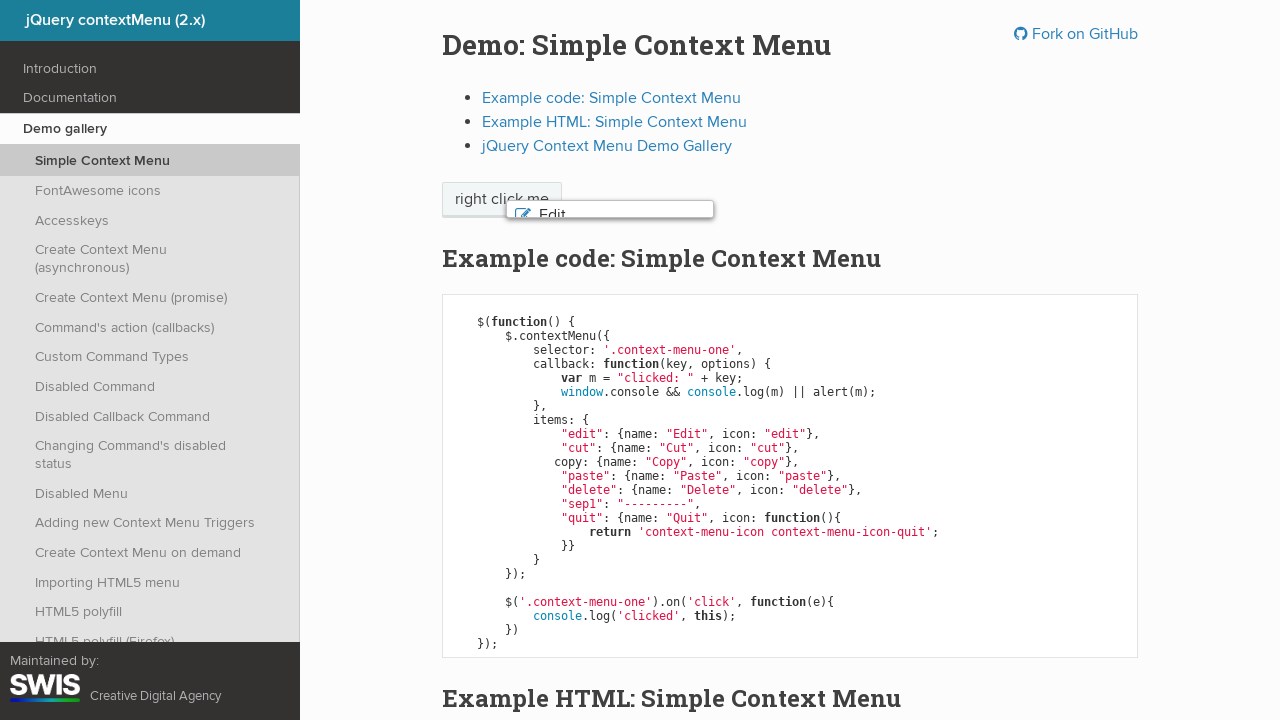

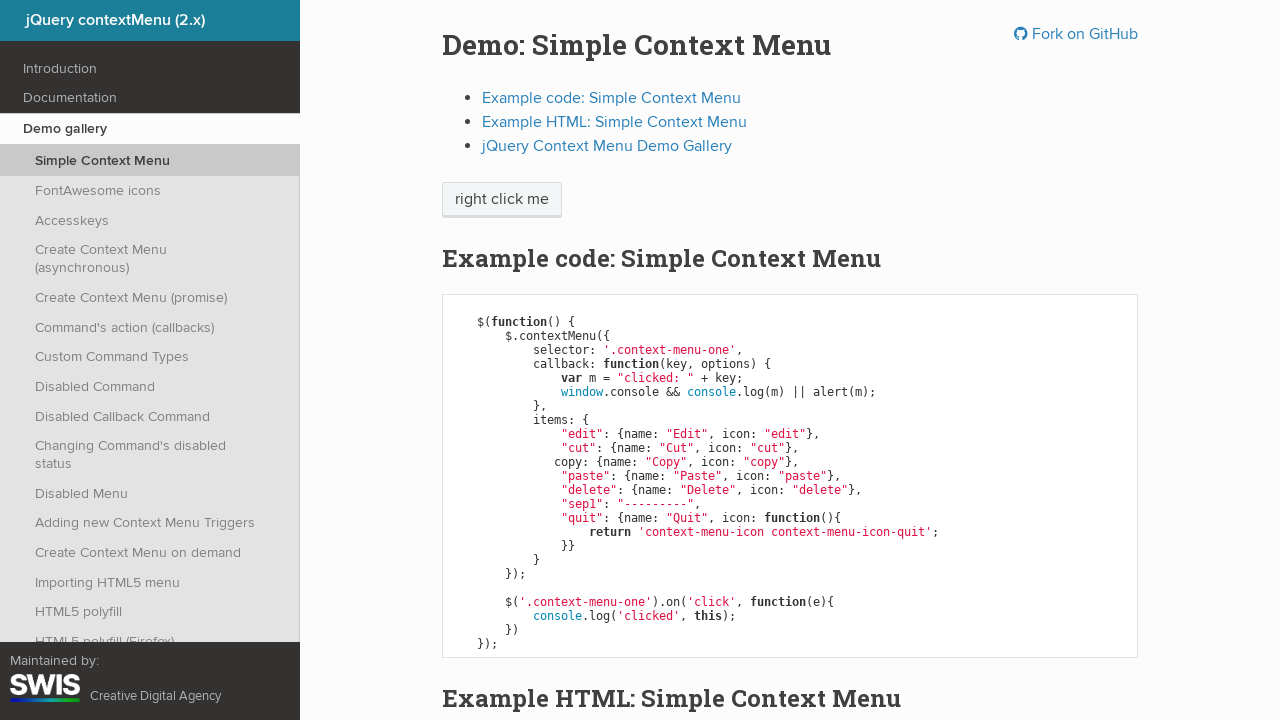